Tests sorting a table's email column in ascending order by clicking the column header and verifying the values are alphabetically sorted

Starting URL: http://the-internet.herokuapp.com/tables

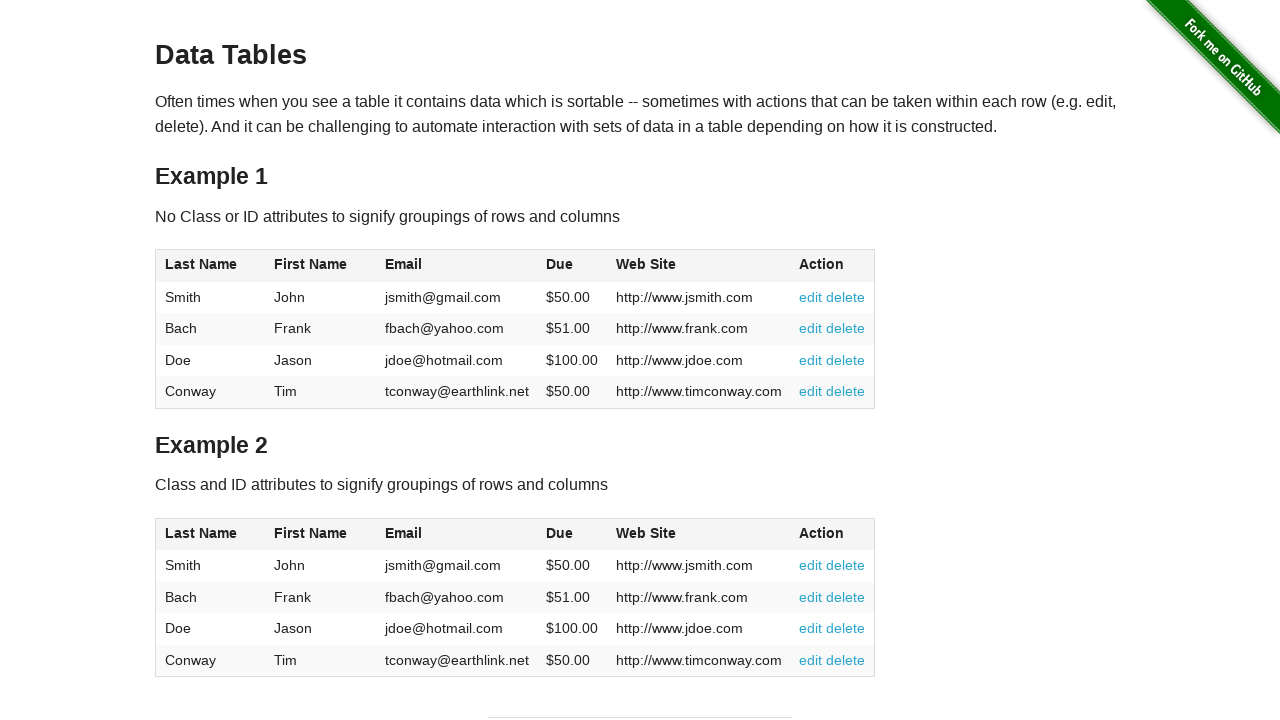

Clicked email column header to sort in ascending order at (457, 266) on #table1 thead tr th:nth-of-type(3)
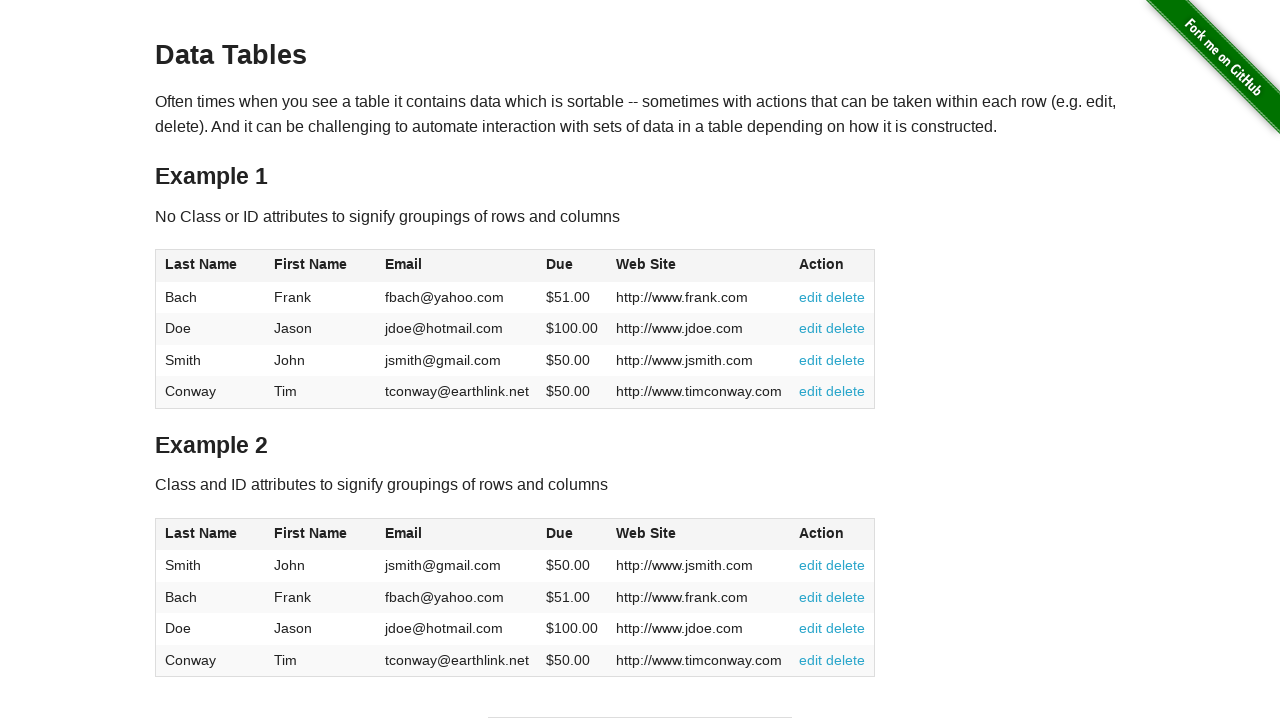

Email column is visible and table has been sorted
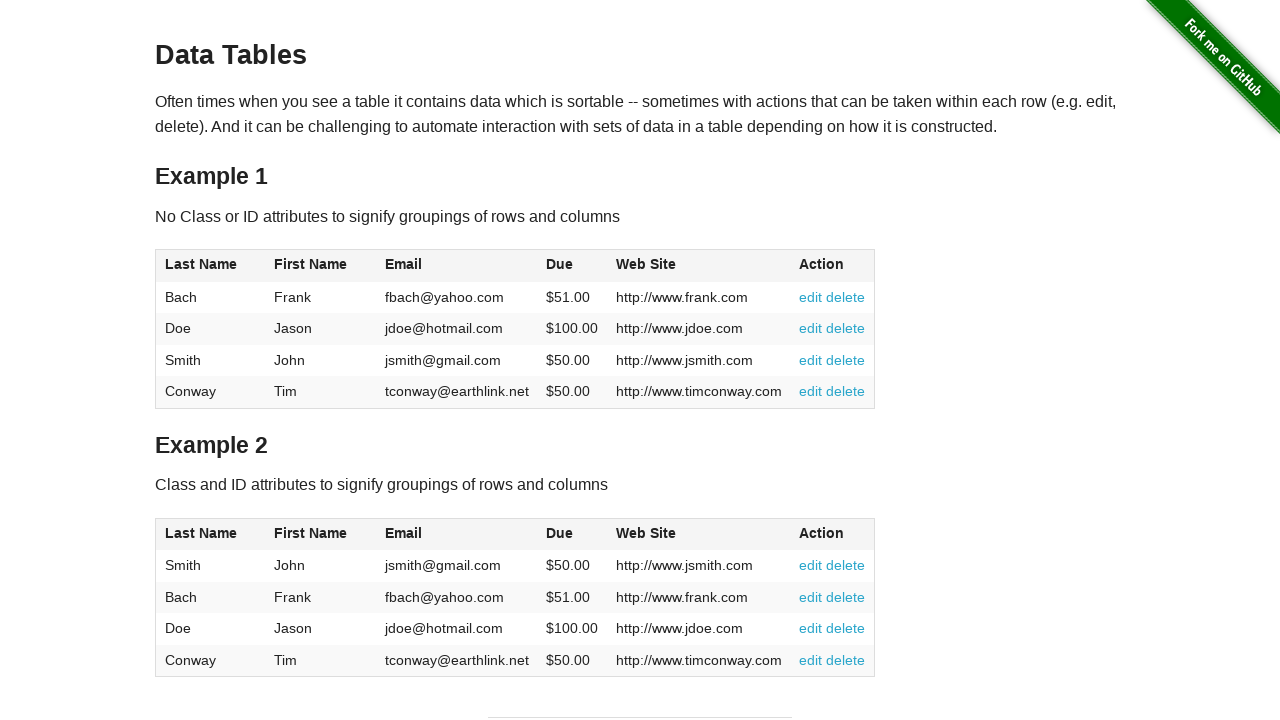

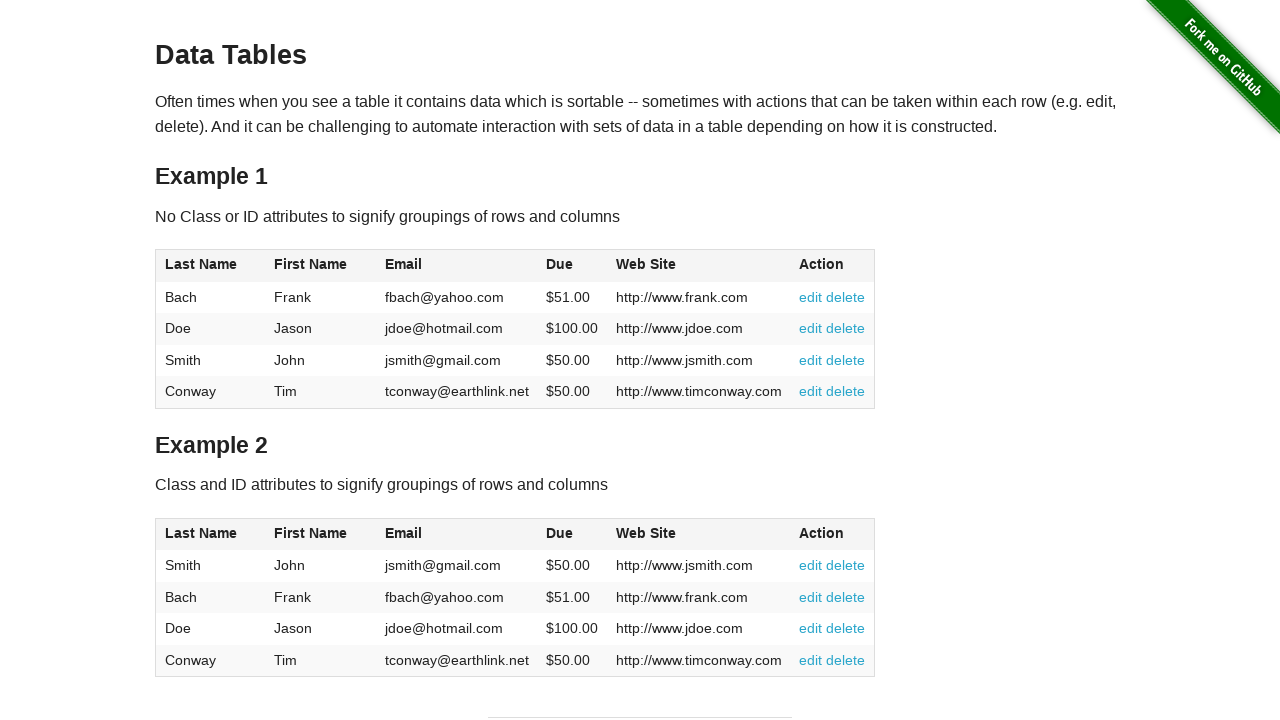